Tests a cinema preferences form by filling in favorite film and serial fields, saving the form, navigating to a second page, and verifying the saved data is displayed correctly.

Starting URL: https://lm.skillbox.cc/qa_tester/module07/practice3/

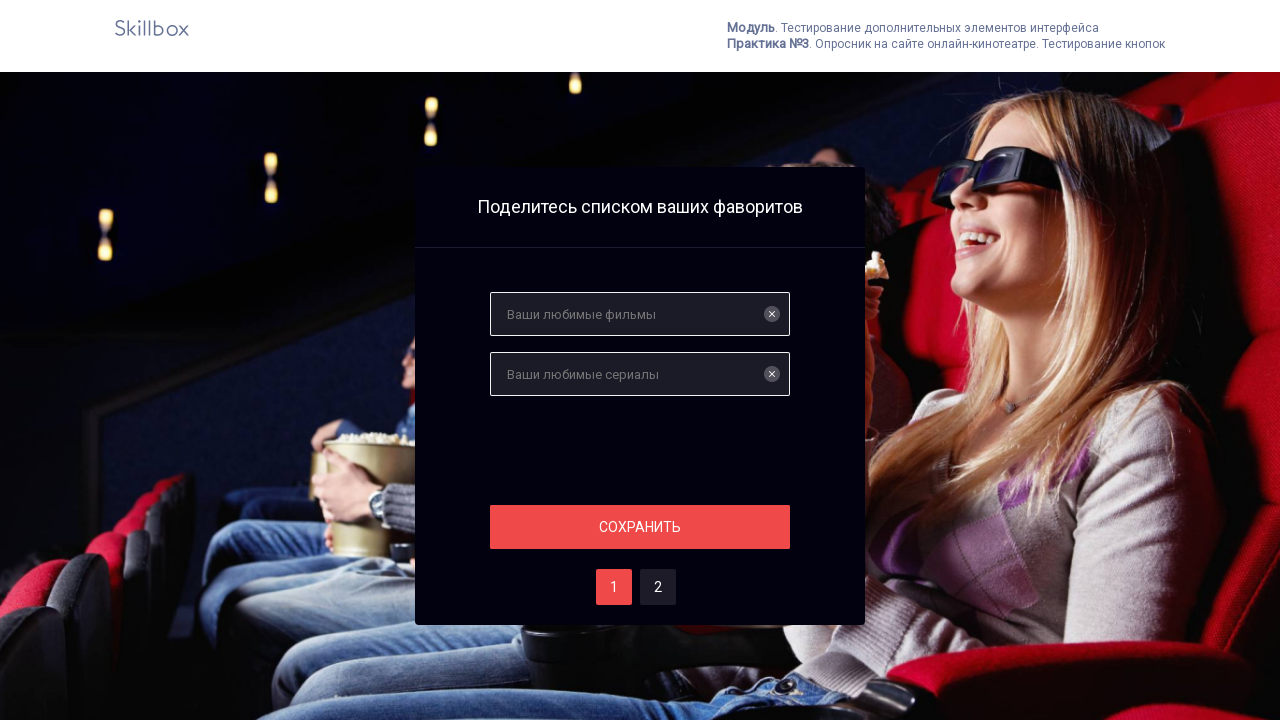

Filled favorite film field with 'Леон' on #films
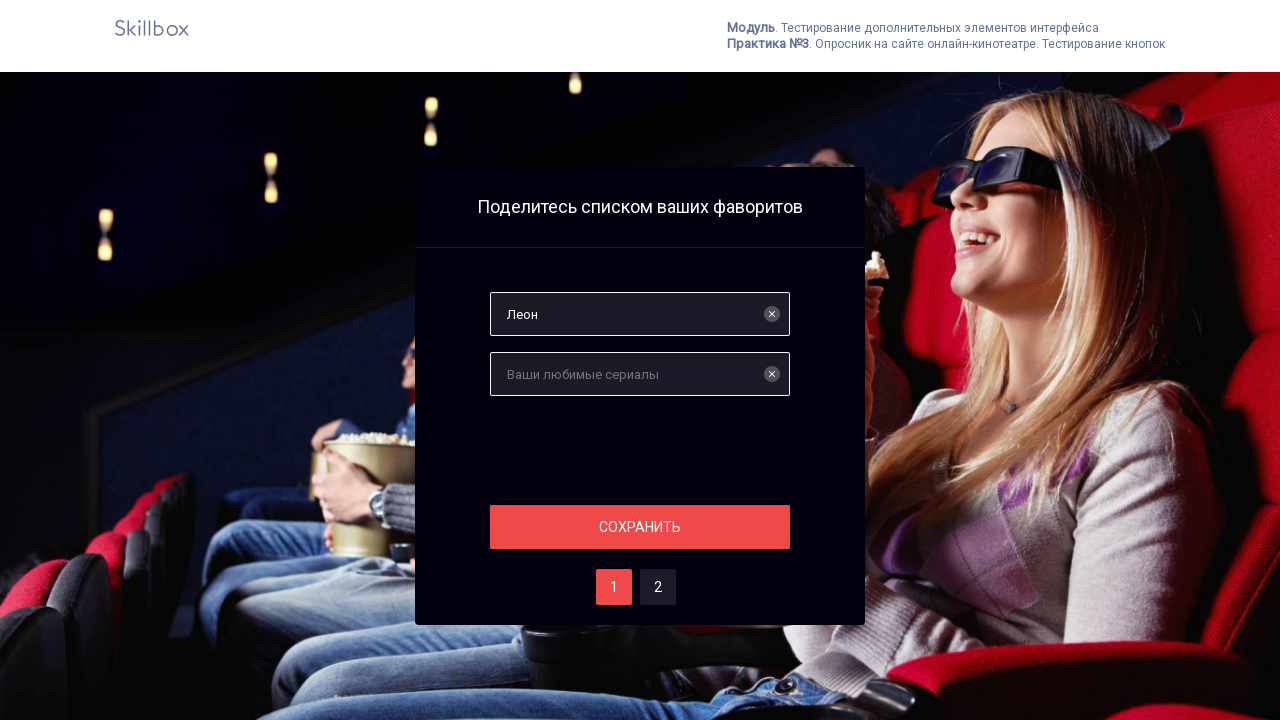

Filled favorite serial field with 'Бригада' on #serials
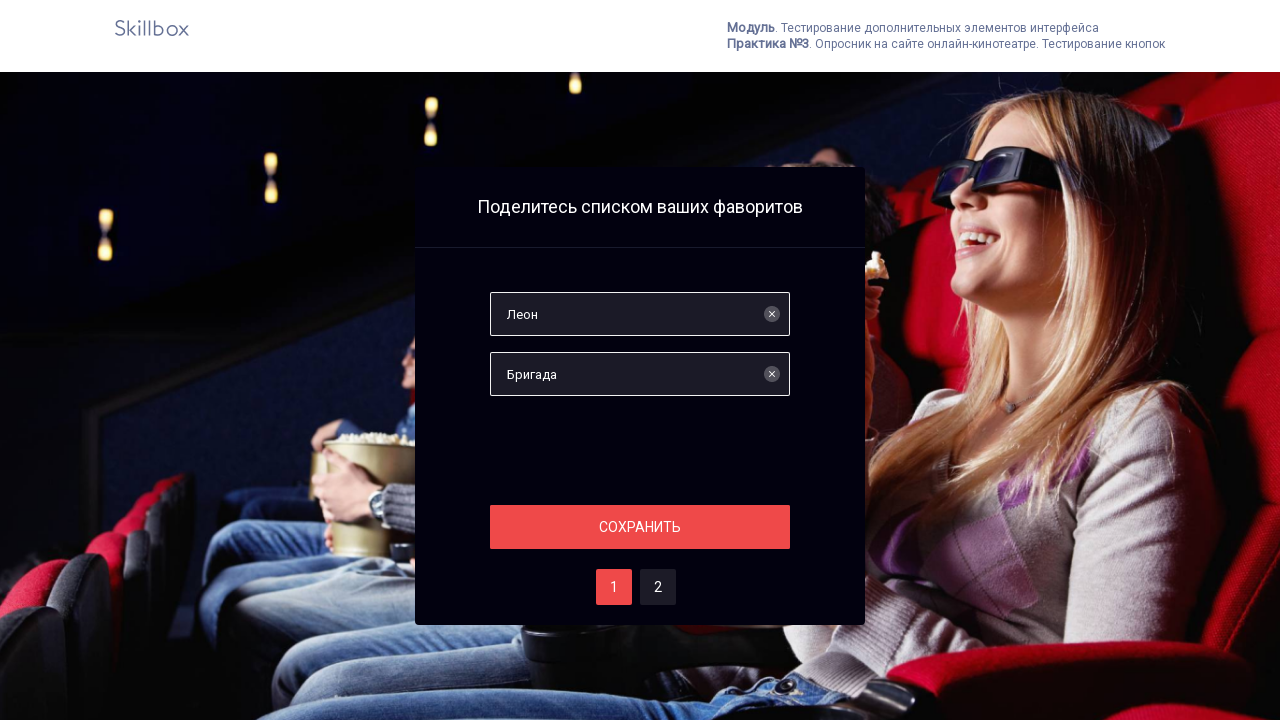

Clicked save button on page 1 at (640, 527) on #save
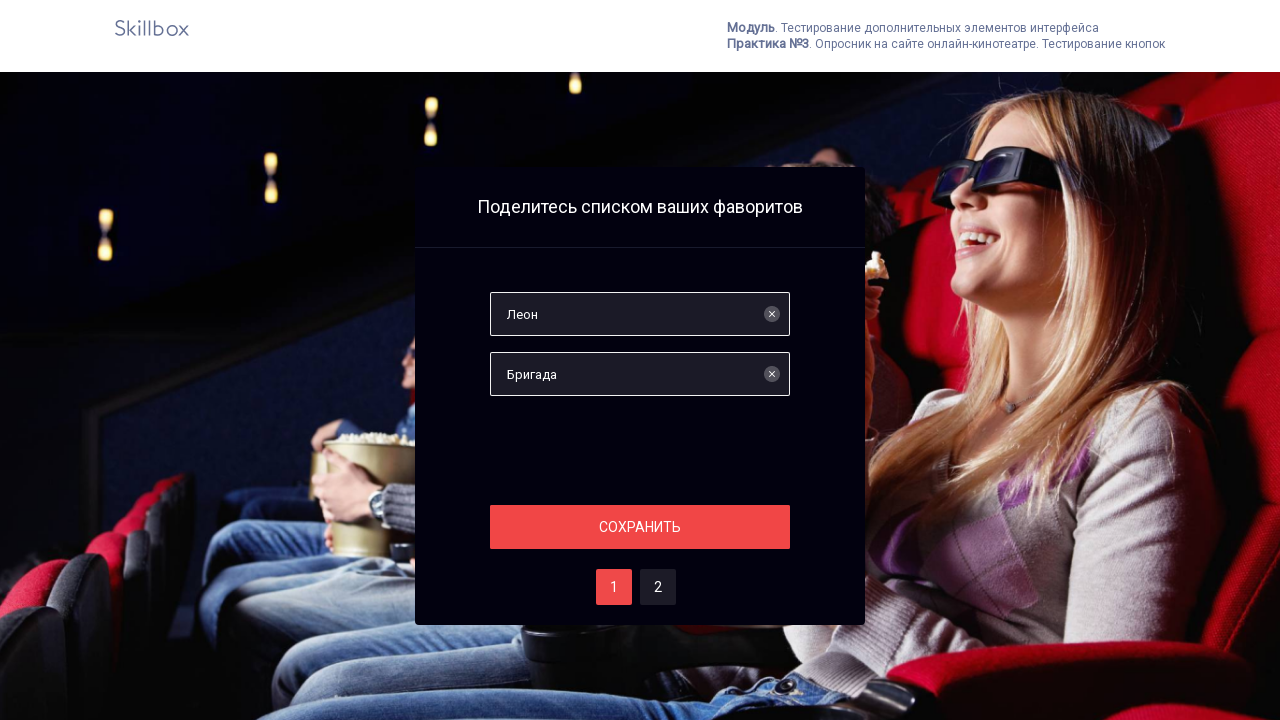

Clicked button to navigate to page 2 at (658, 587) on #two
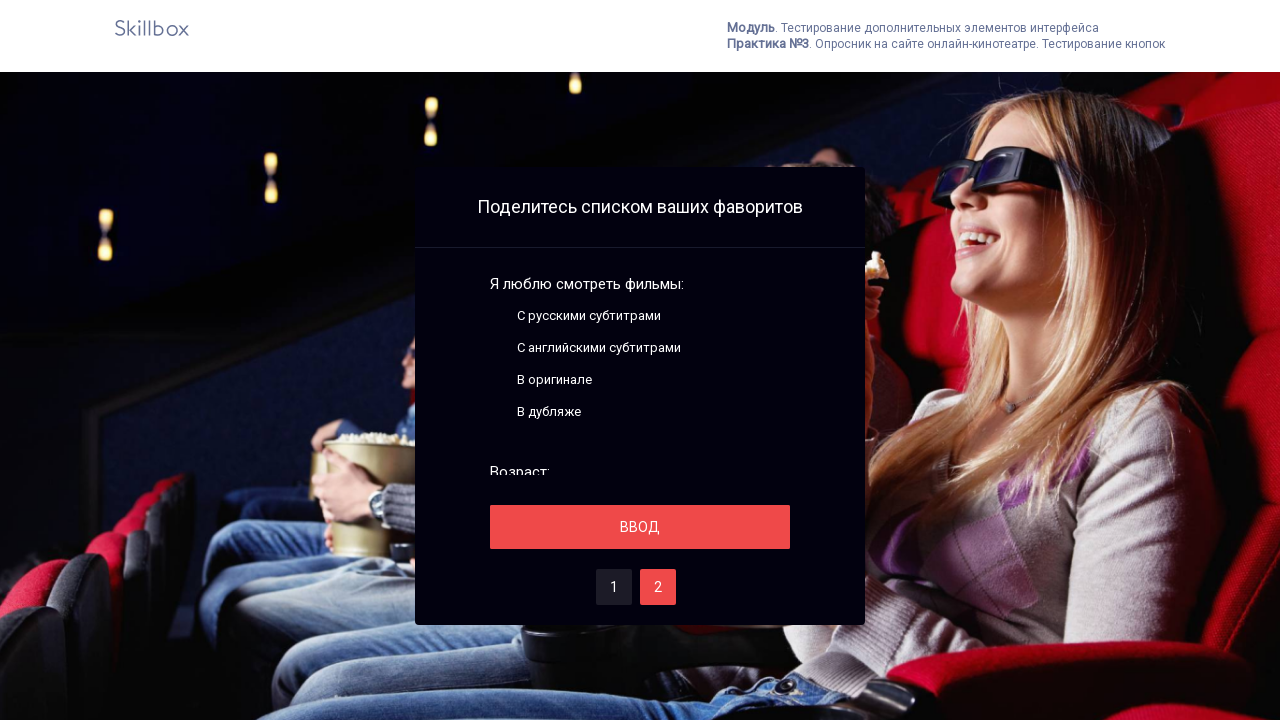

Clicked save button on page 2 at (640, 527) on #save
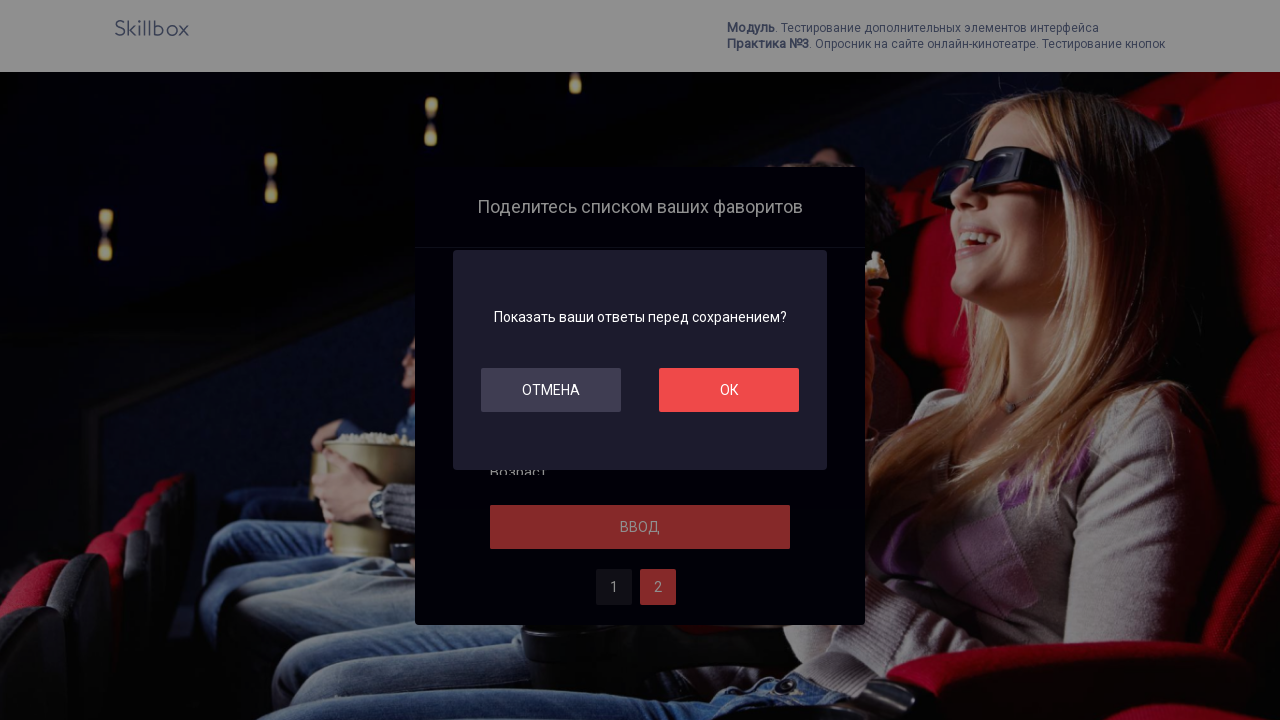

Clicked OK button to confirm at (729, 390) on #ok
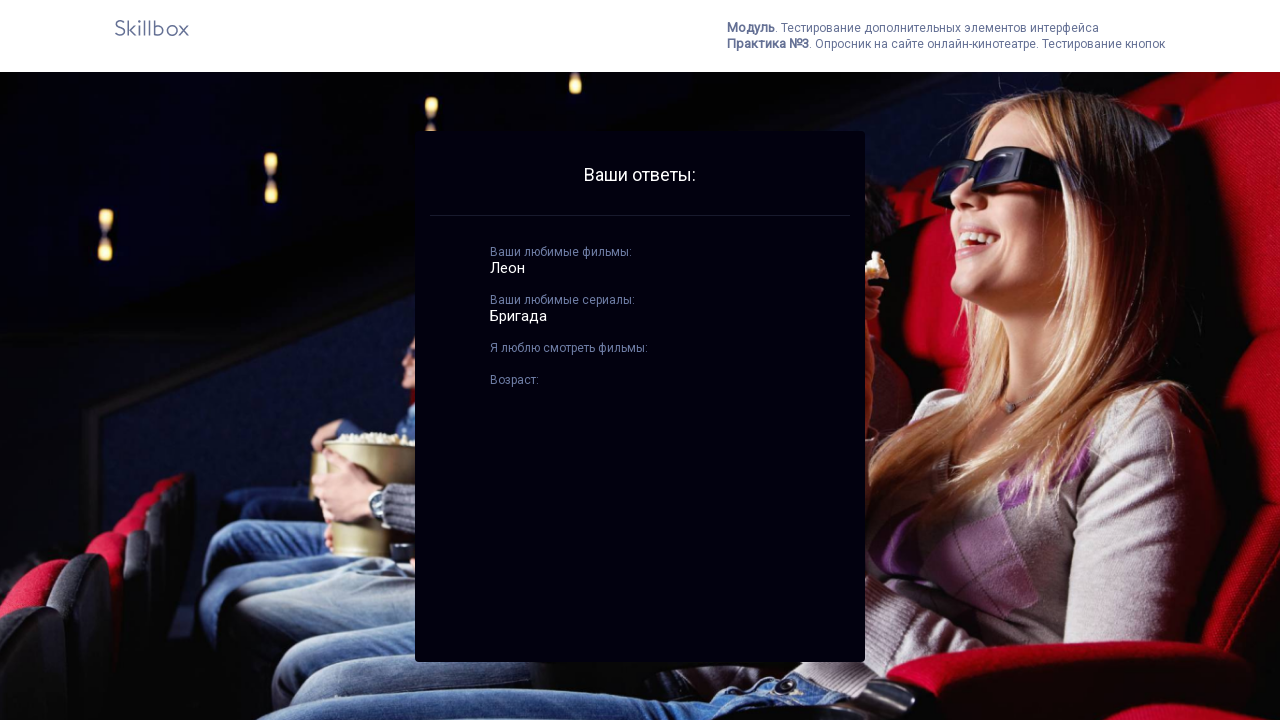

Verified best films section is displayed
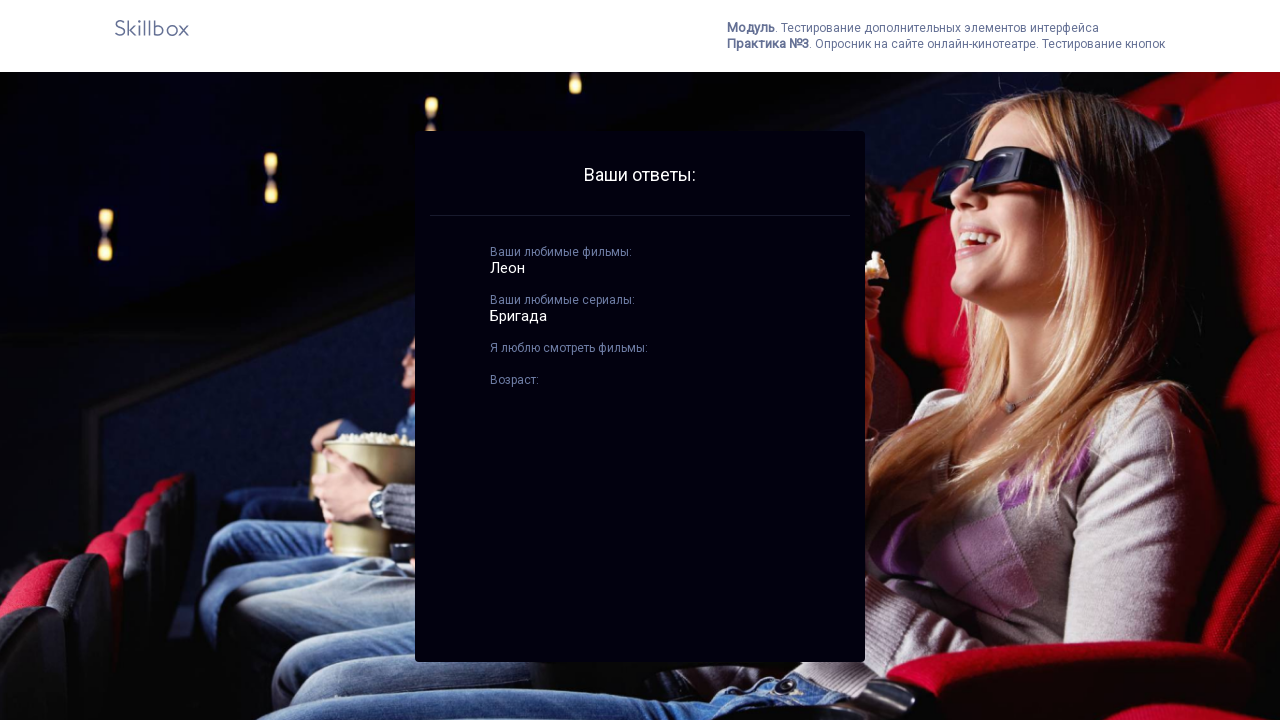

Verified best serials section is displayed
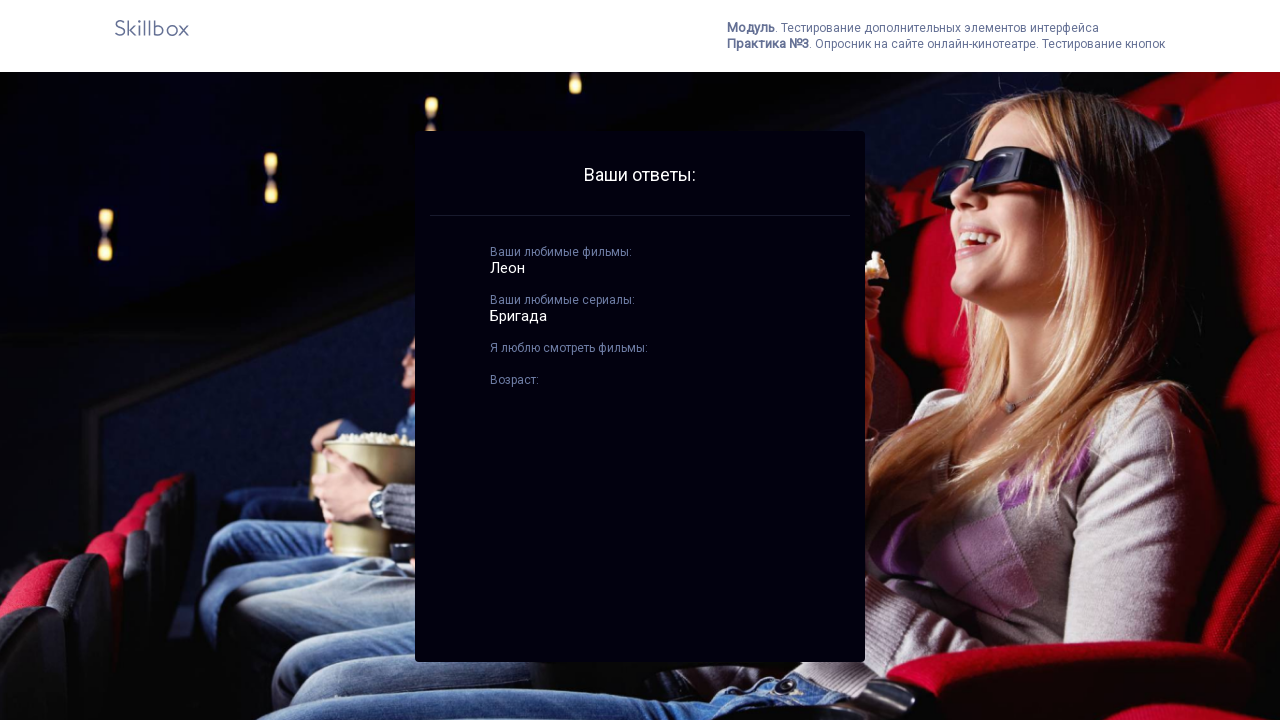

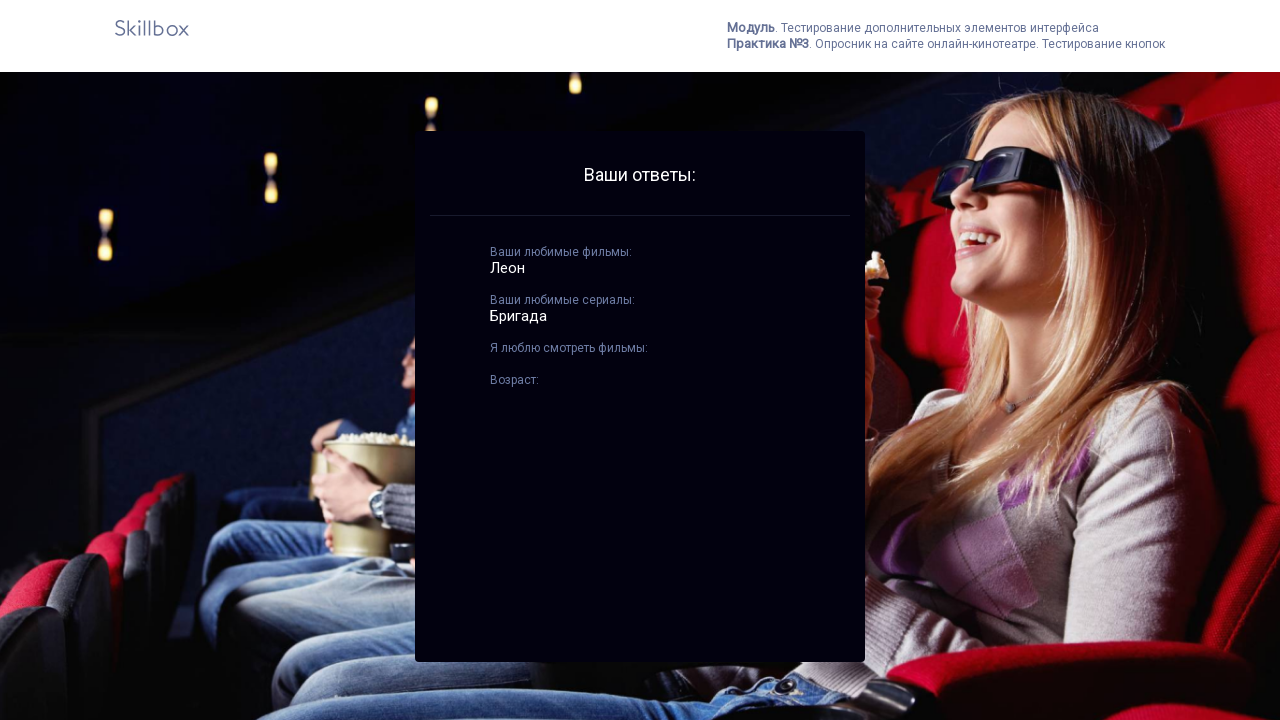